Tests the search functionality on the PROS website by opening the search box, entering a query, and submitting the search

Starting URL: https://pros.unicam.it/

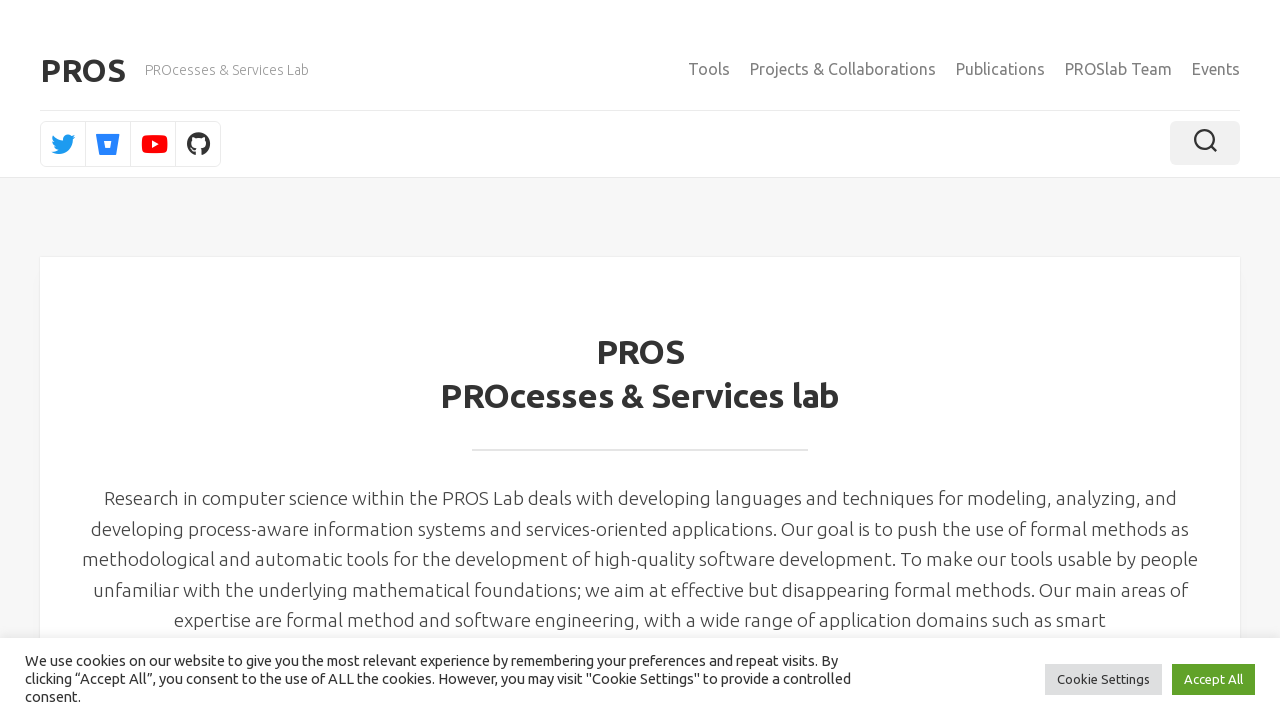

Waited for PROS website to load
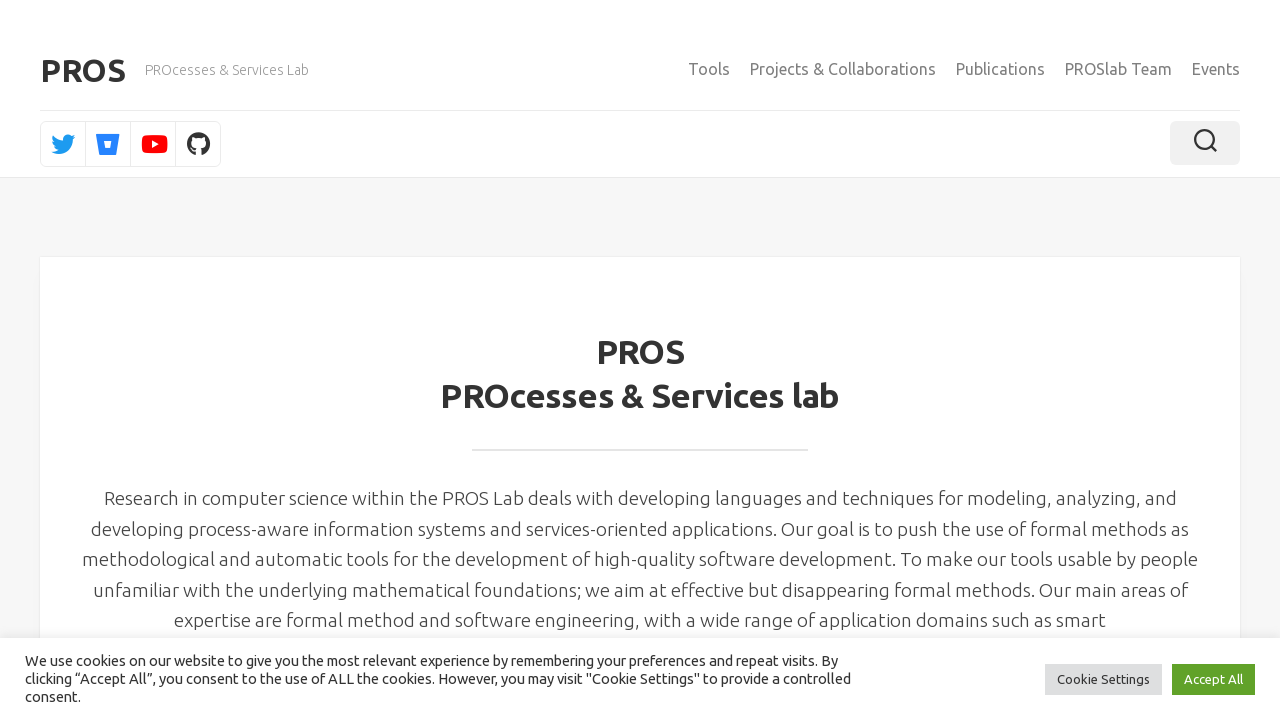

Clicked search toggle button to open search box at (1205, 143) on .toggle-search
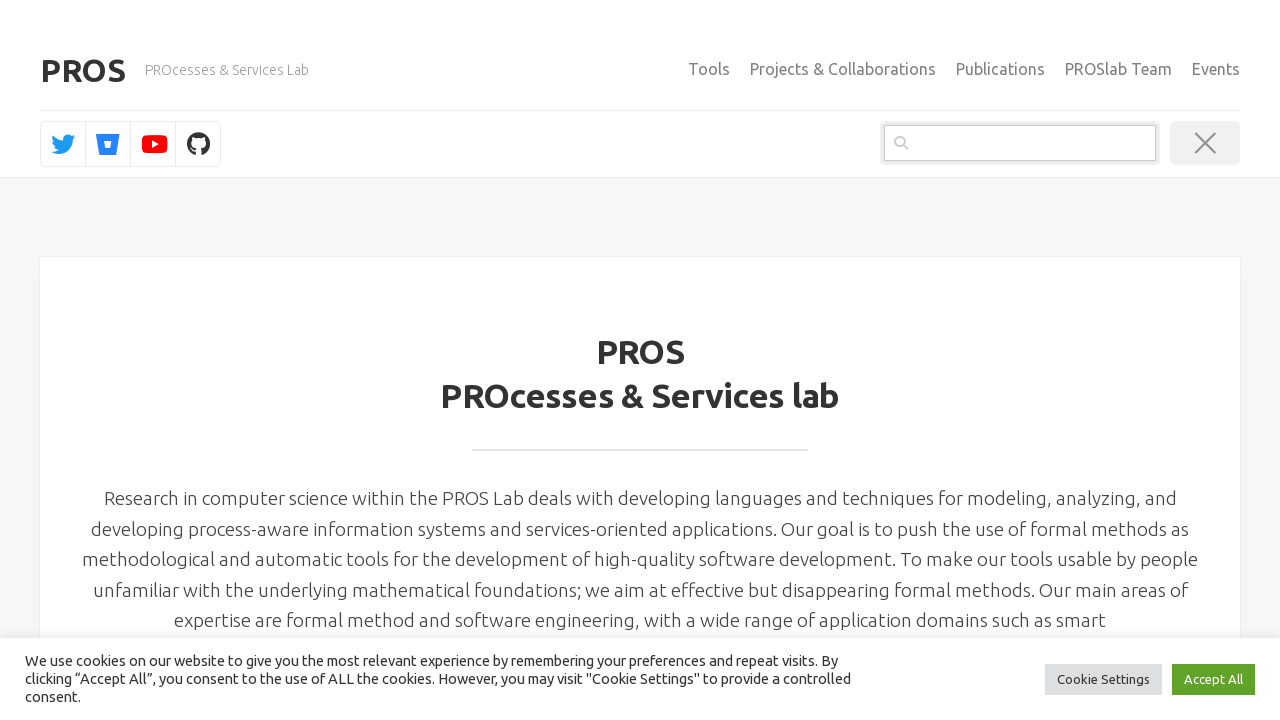

Waited for search box to open
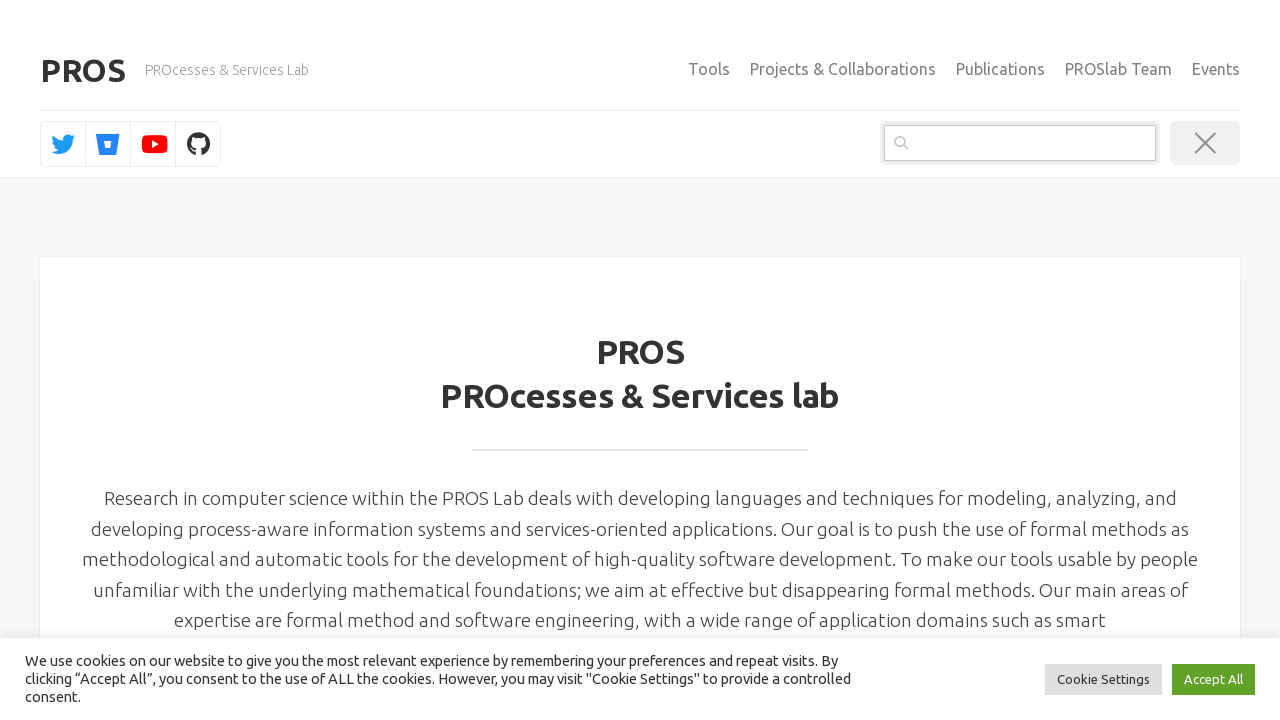

Clicked on search input field at (1020, 143) on .search
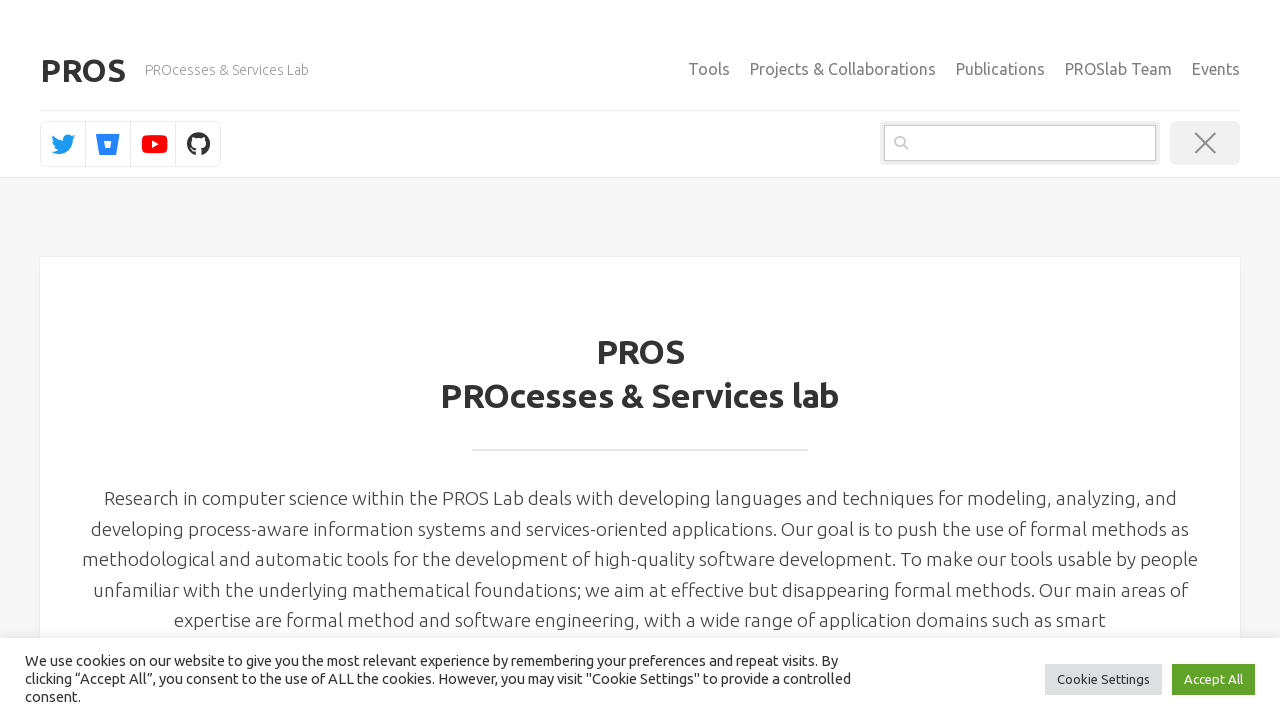

Waited for search field to be ready
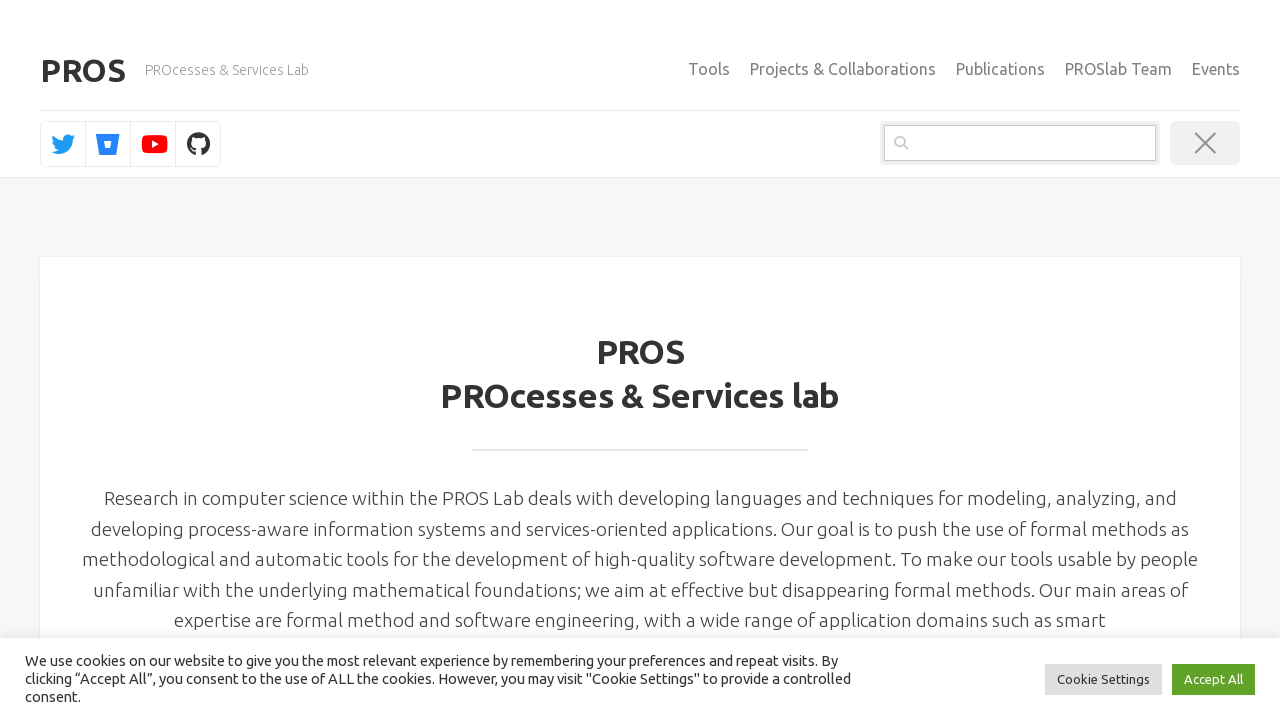

Entered search query 'bprove' on .search
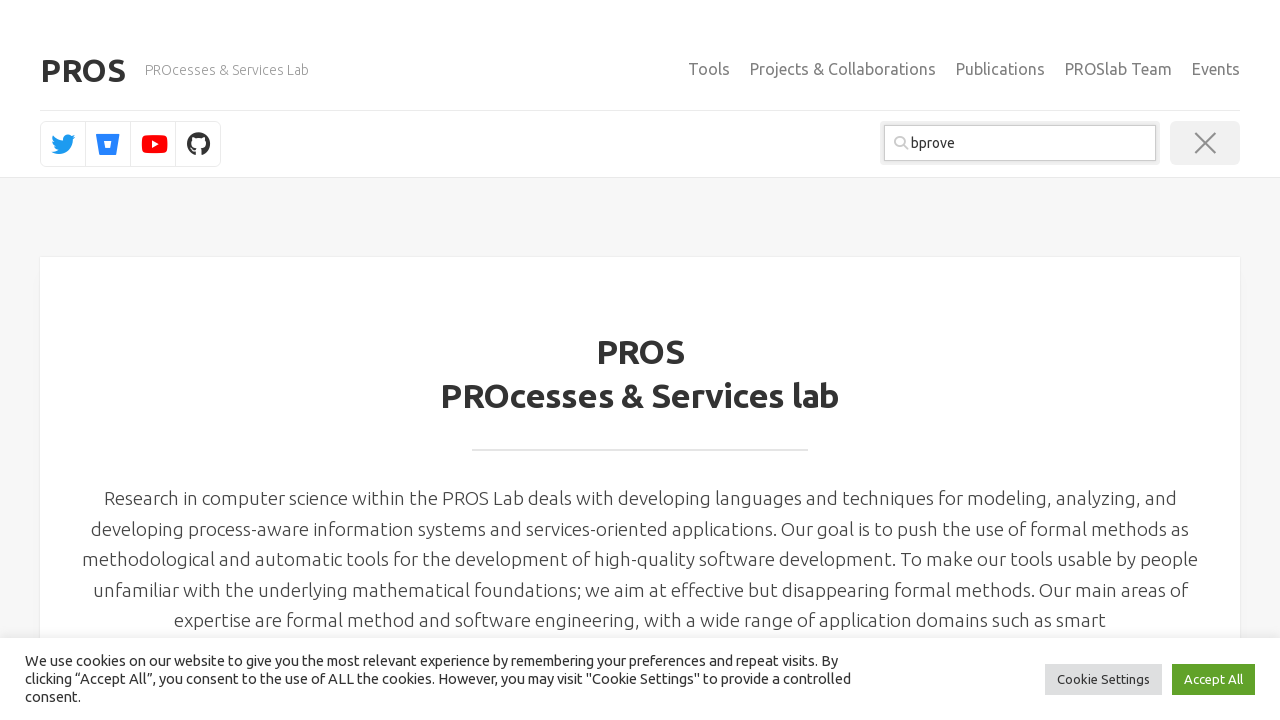

Waited for search suggestions to appear
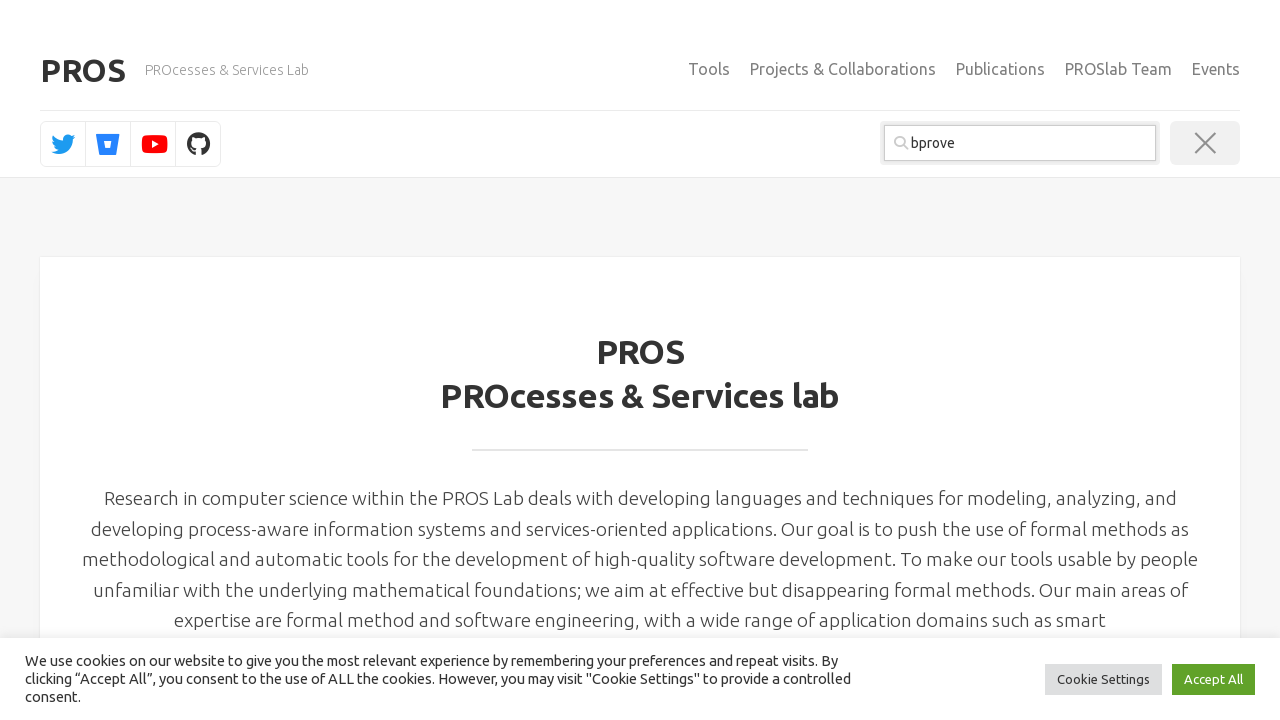

Pressed Enter to submit search query on .search
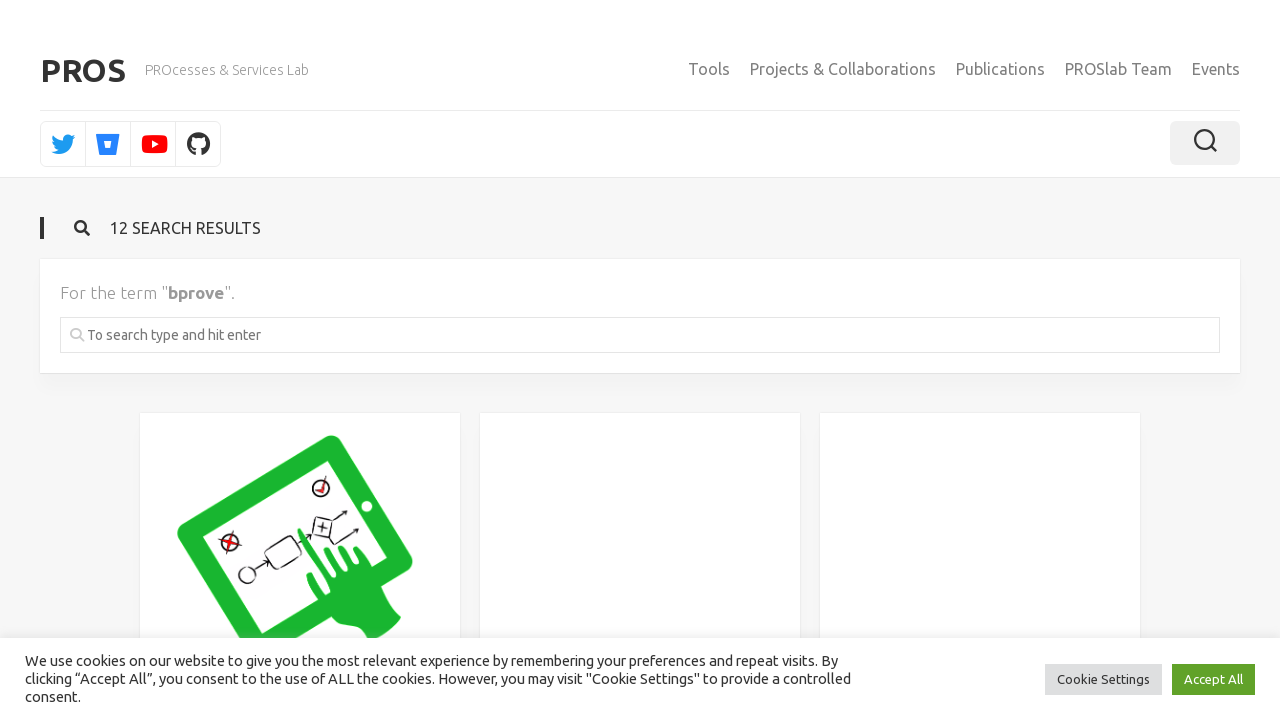

Waited for search results to load
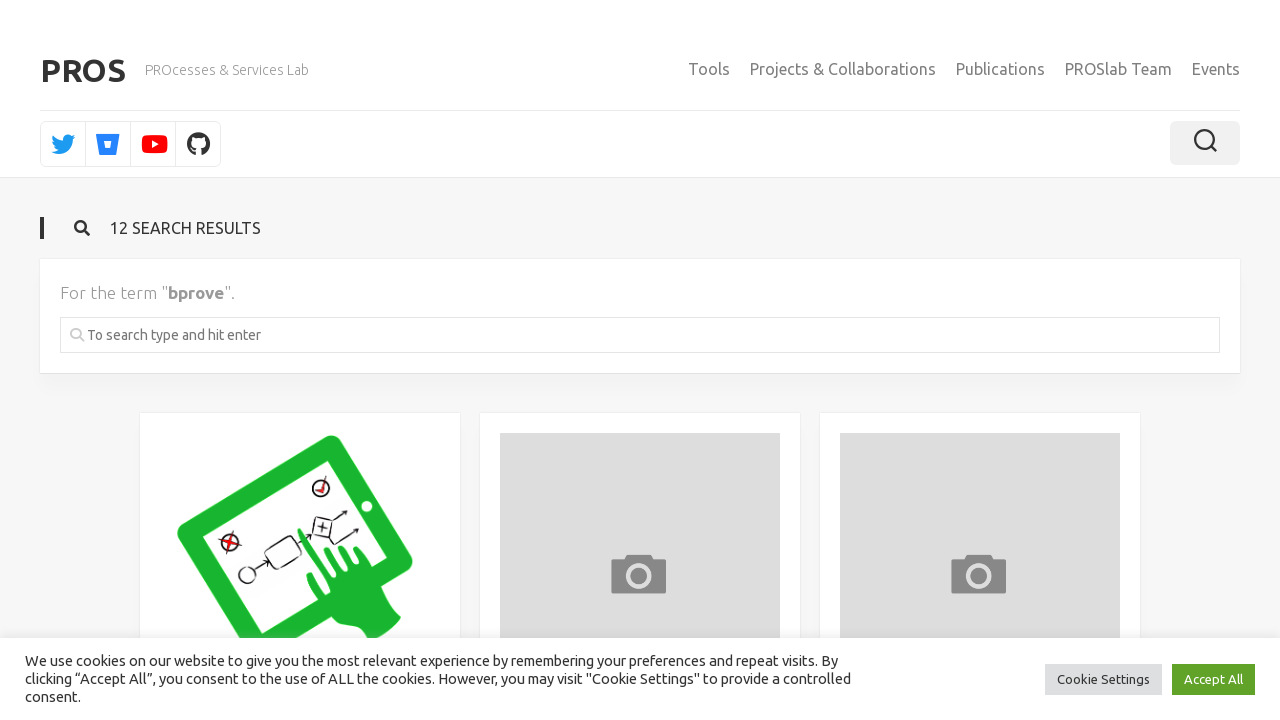

Search results page loaded successfully with portfolio items visible
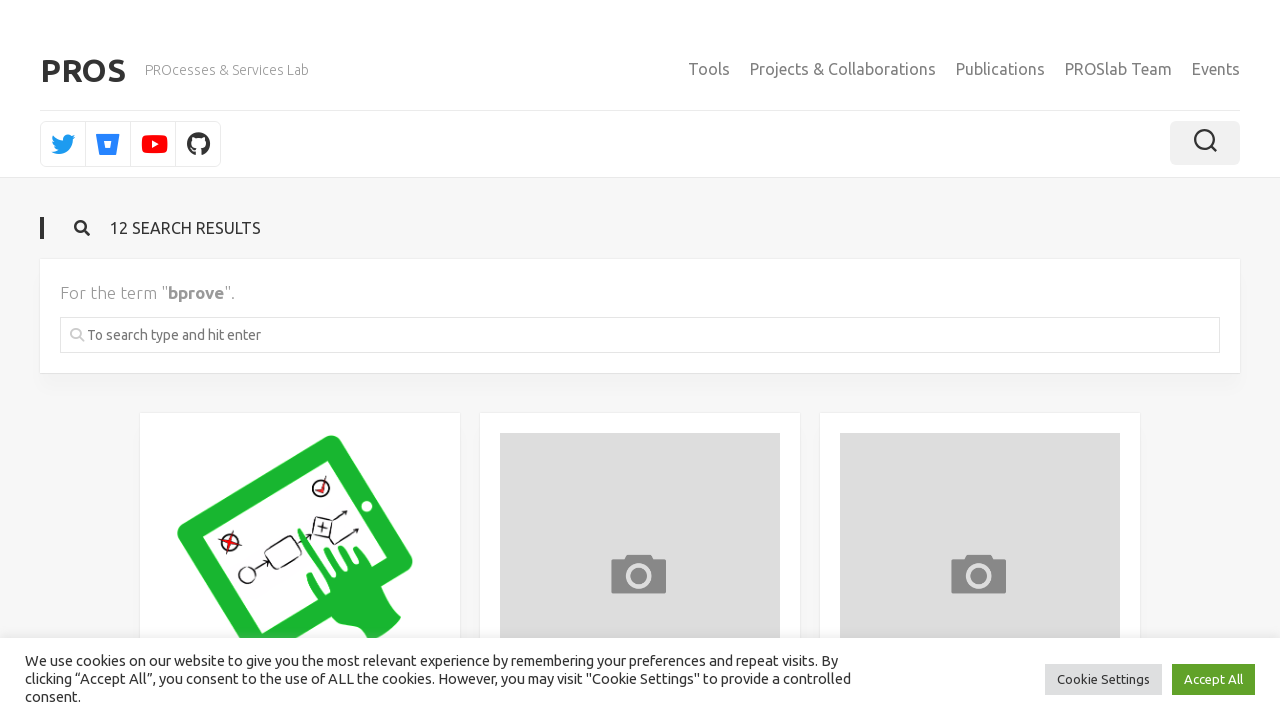

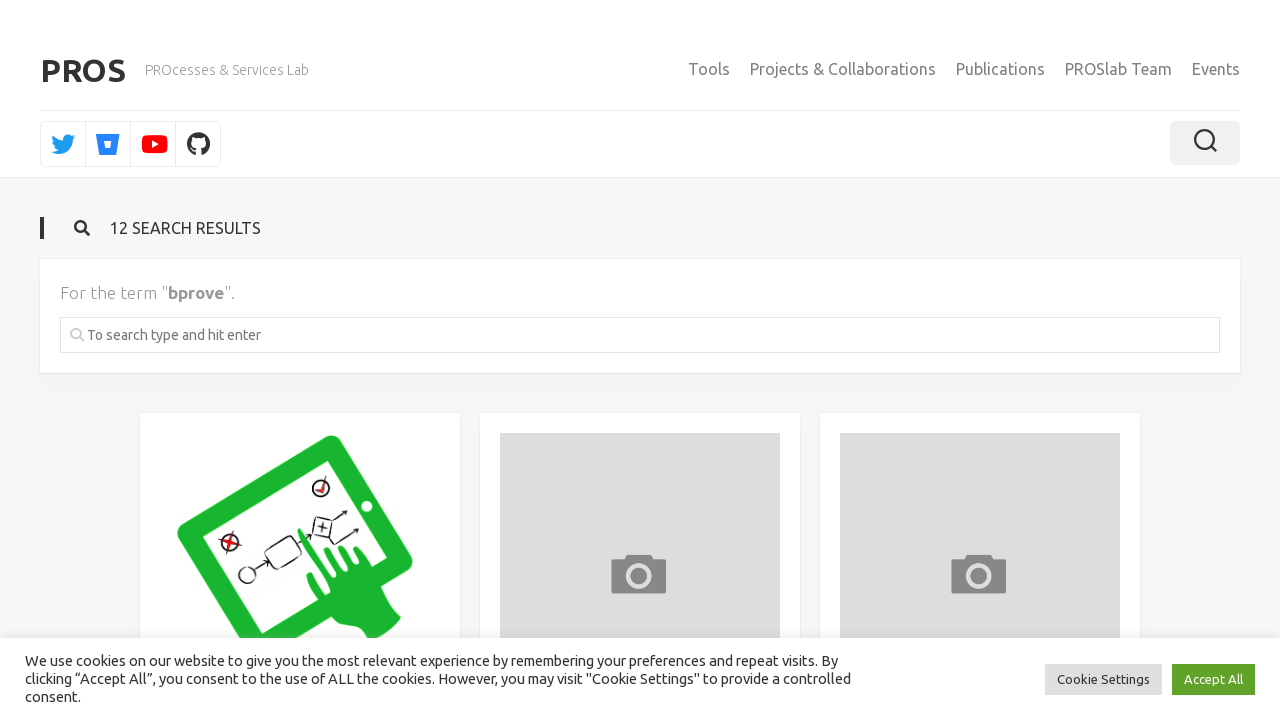